Tests file download functionality by navigating to a file download demo page and clicking the download link to initiate a file download.

Starting URL: https://demo.automationtesting.in/FileDownload.html

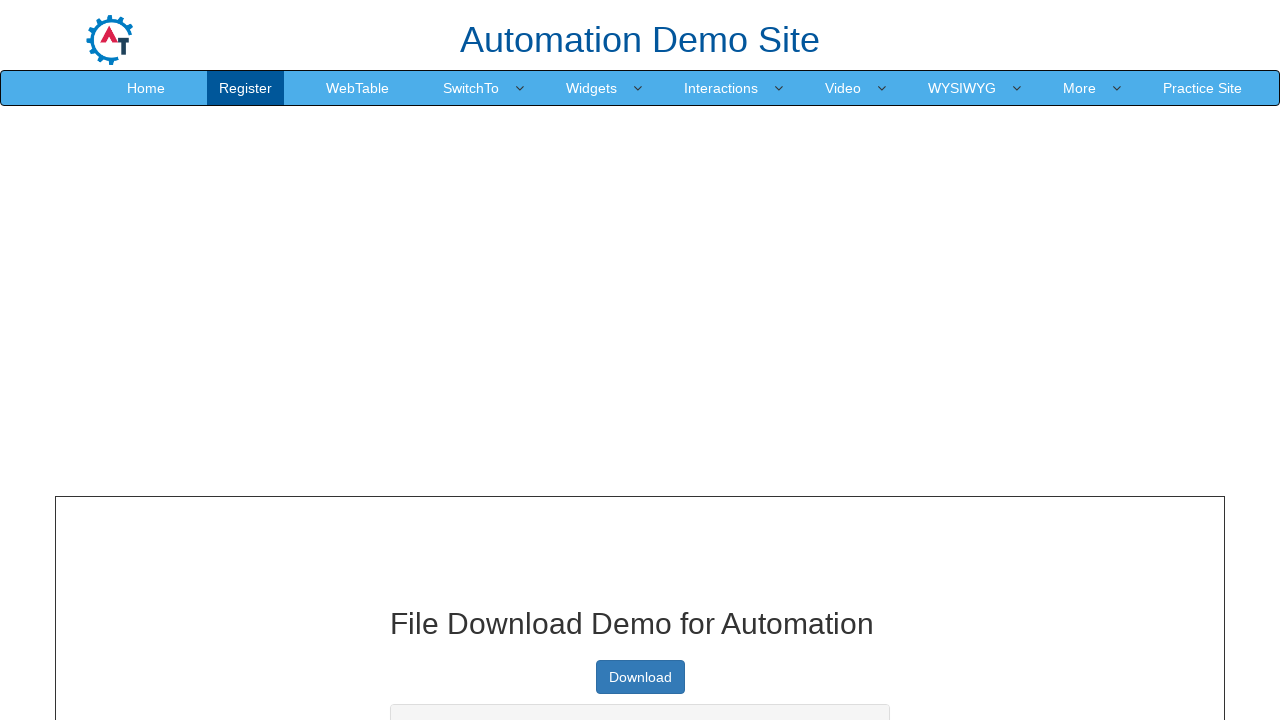

Waited for download link to be visible
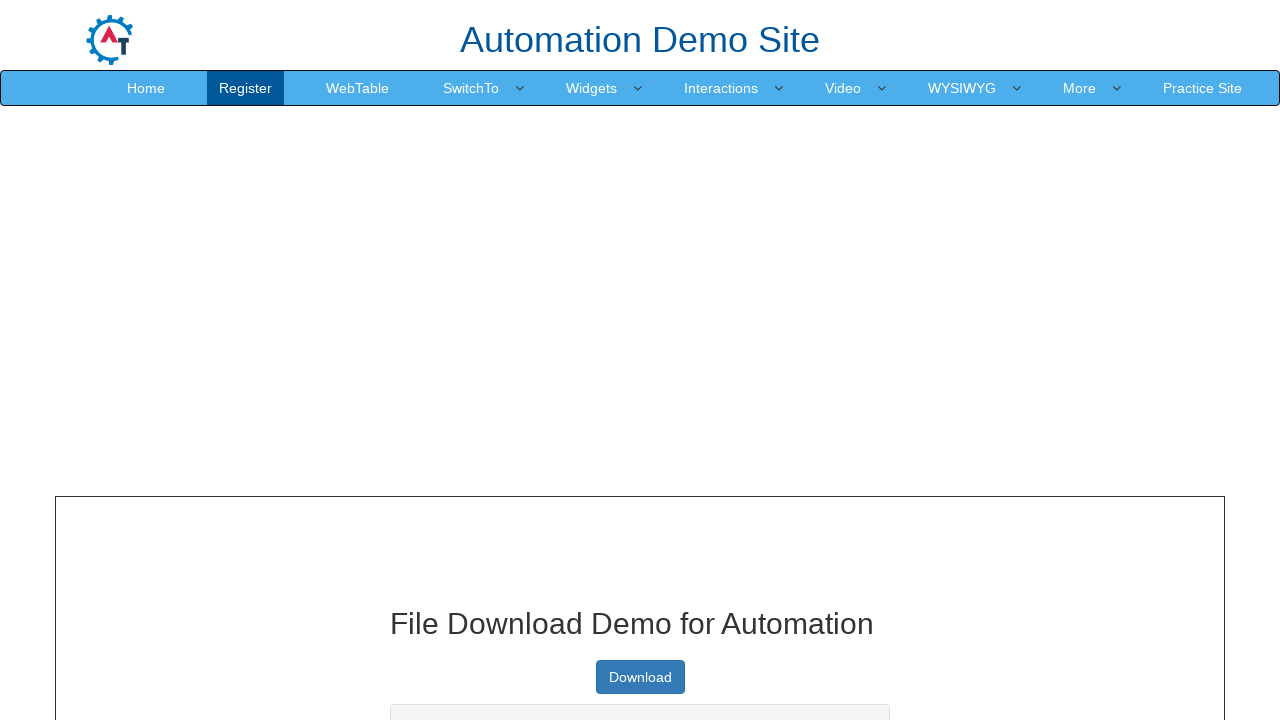

Clicked the first download link to initiate file download at (640, 677) on xpath=(//a[text()='Download'])[1]
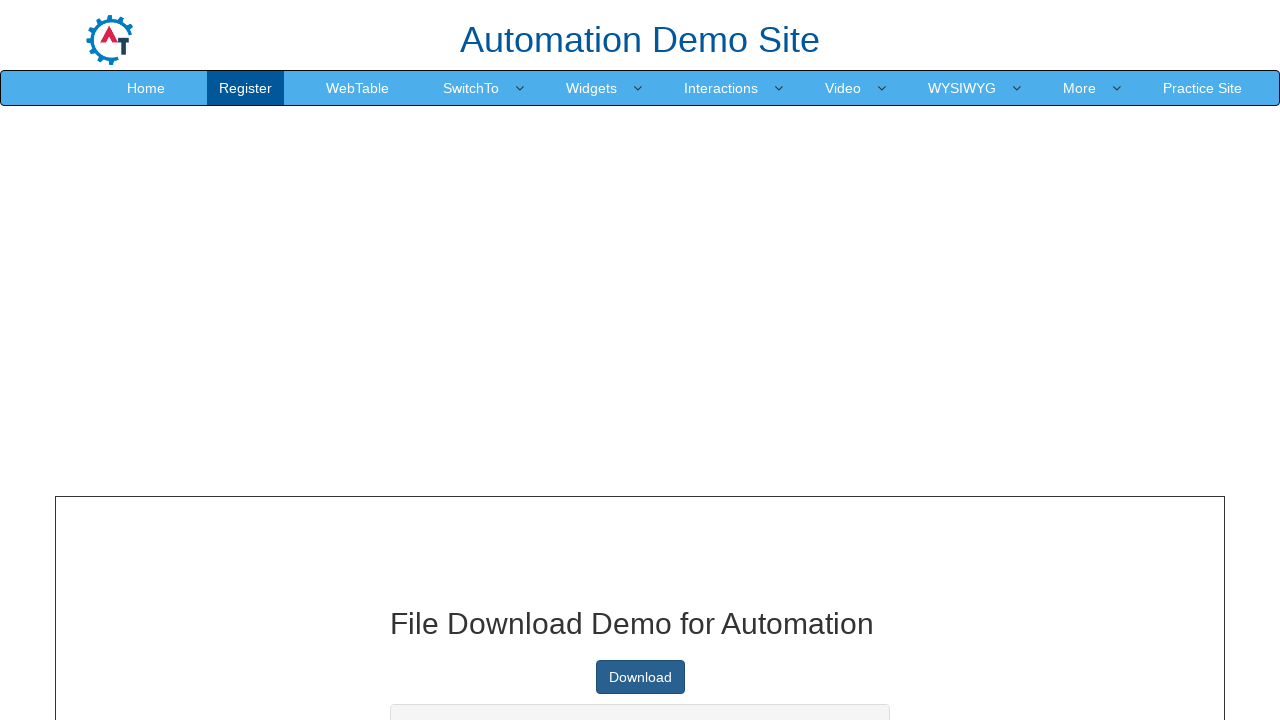

File download completed successfully
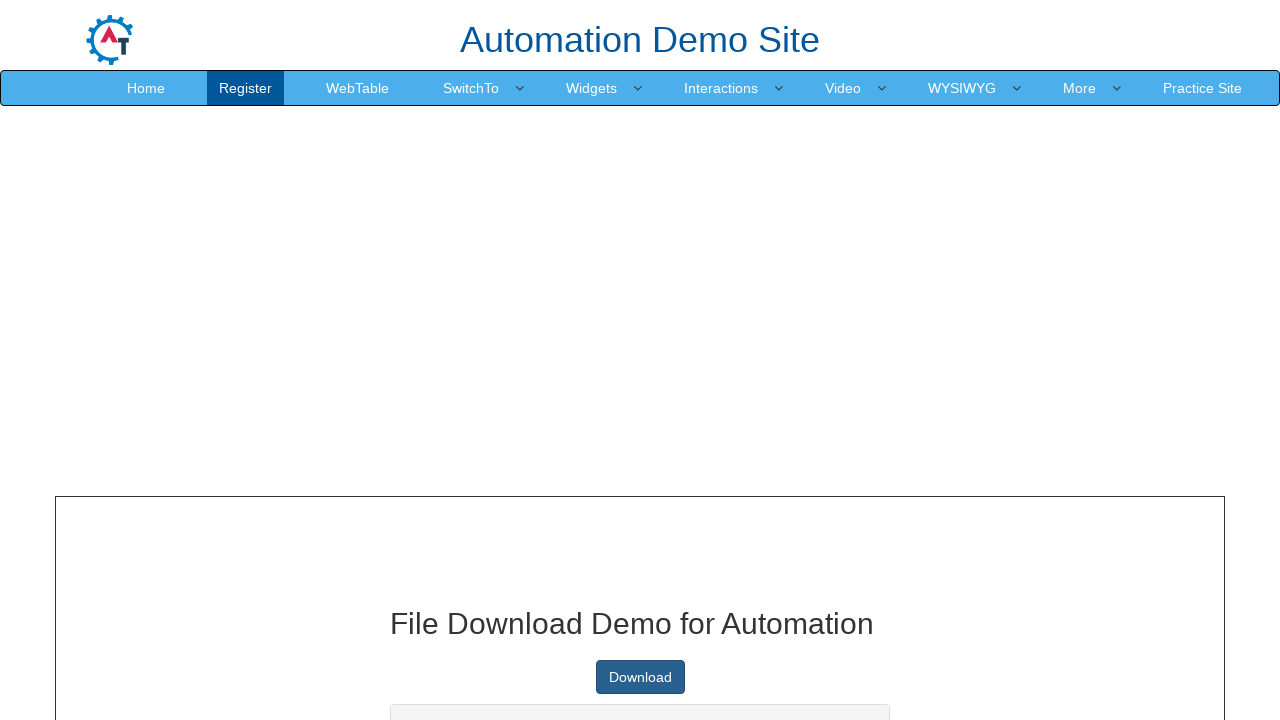

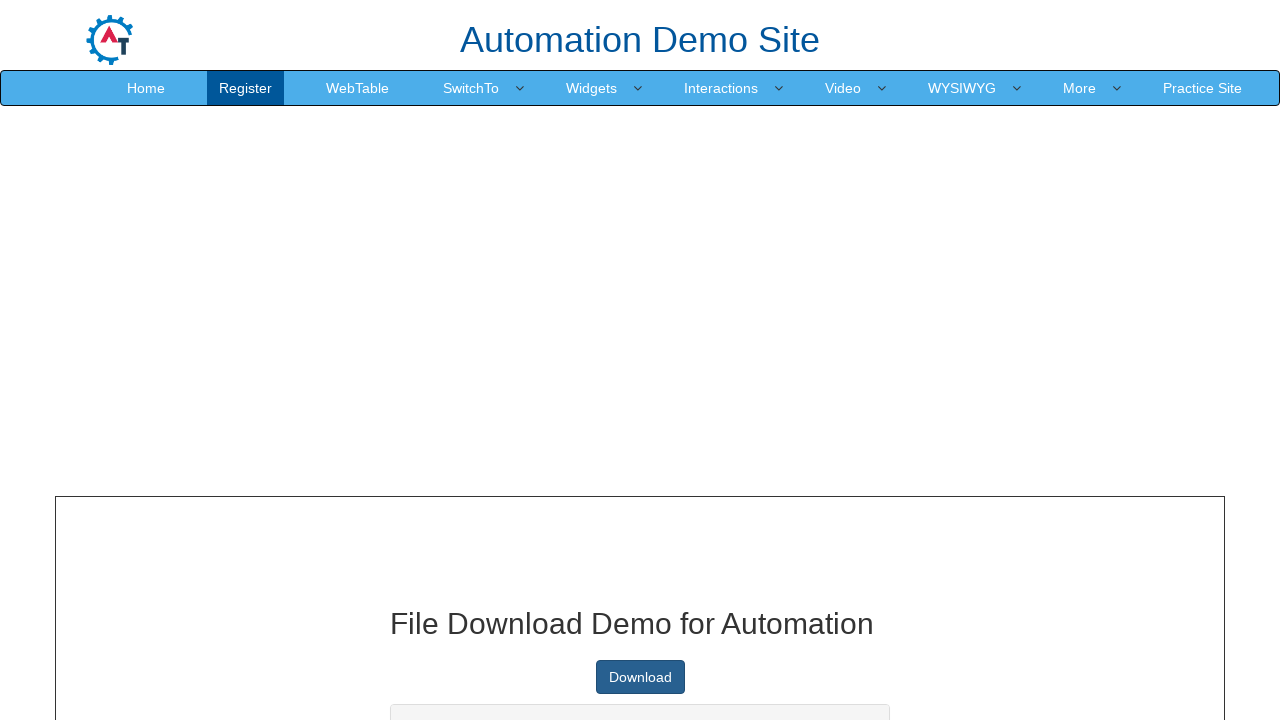